Tests the complete checkout flow by logging in, adding a random product to cart, filling checkout information, and completing the purchase

Starting URL: https://www.saucedemo.com/

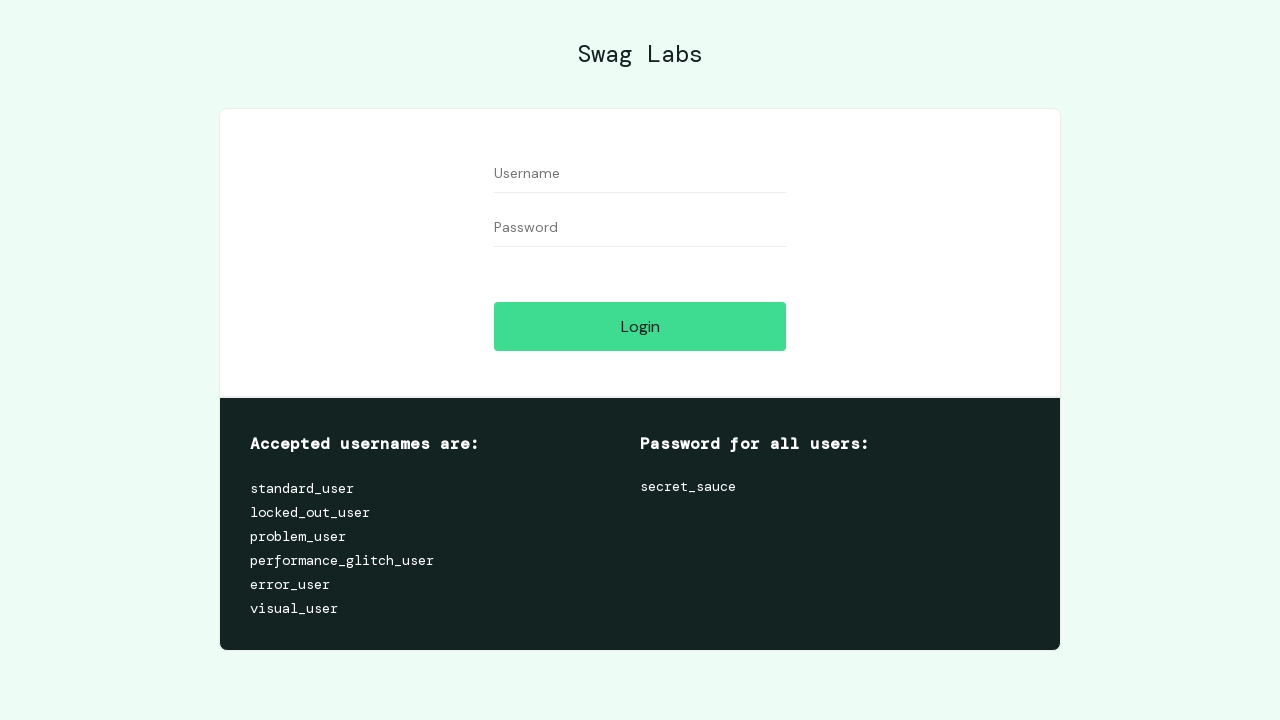

Filled username field with 'standard_user' on #user-name
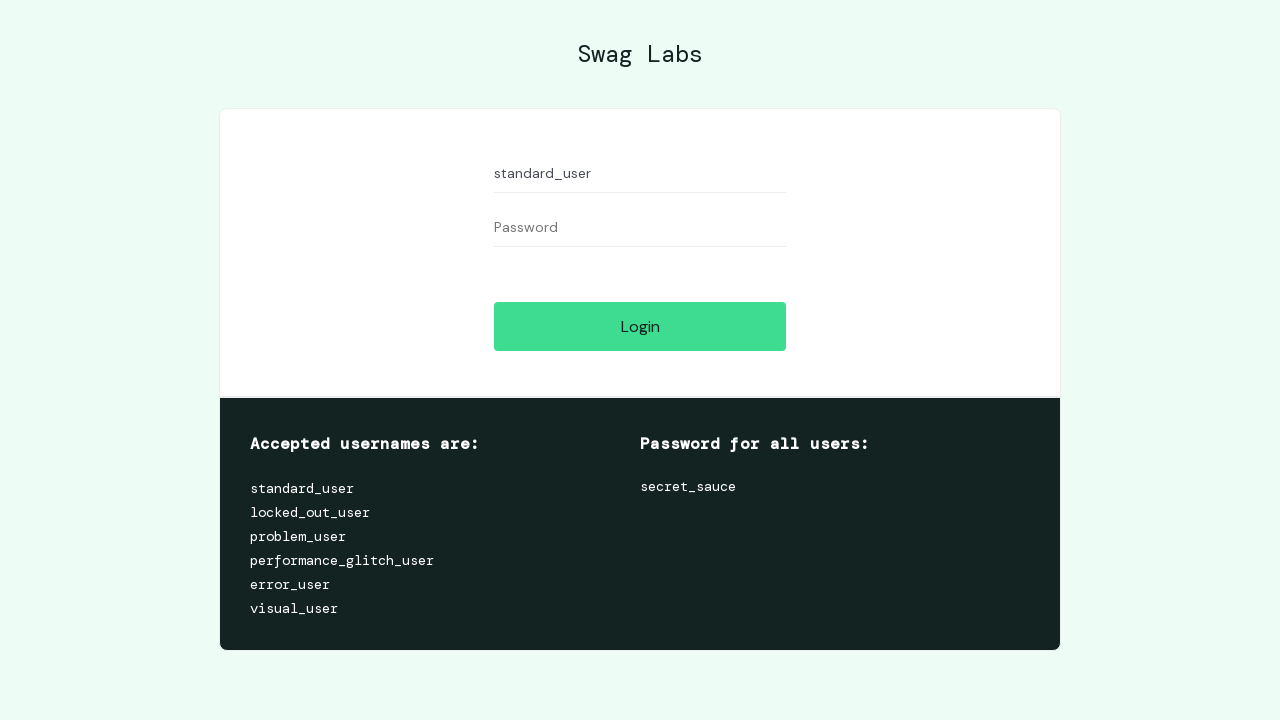

Filled password field with 'secret_sauce' on #password
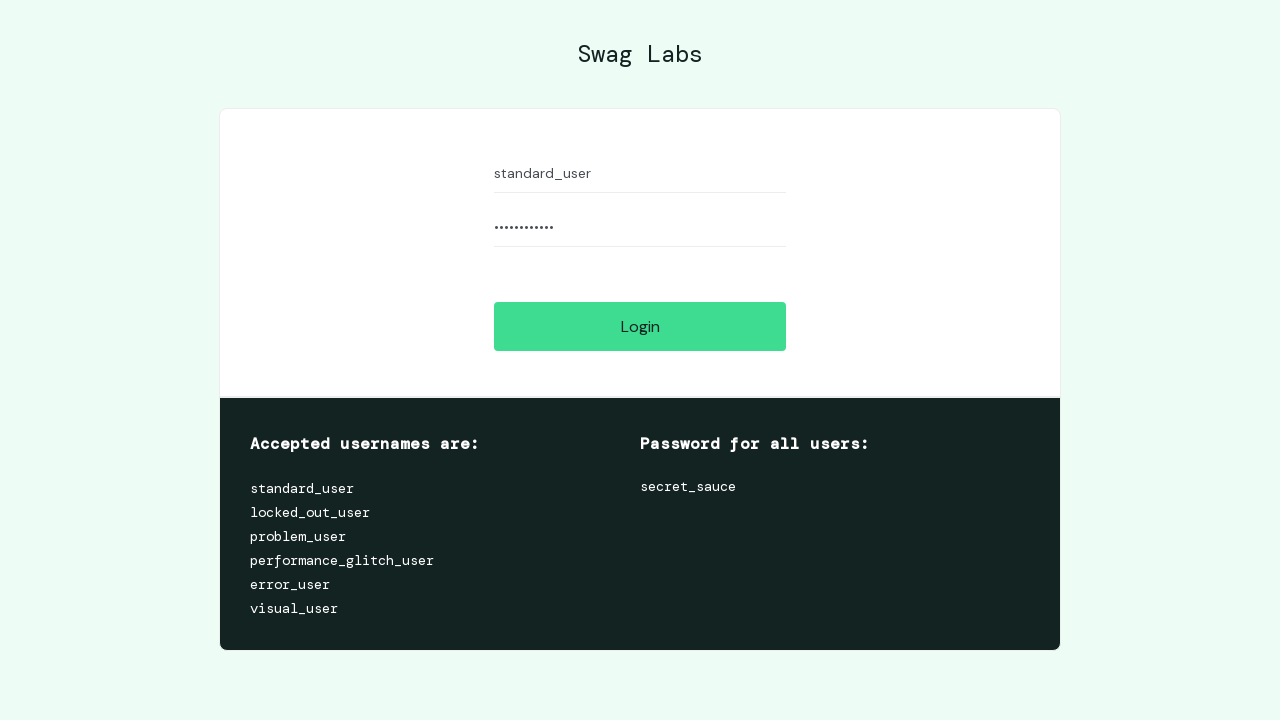

Clicked login button at (640, 326) on #login-button
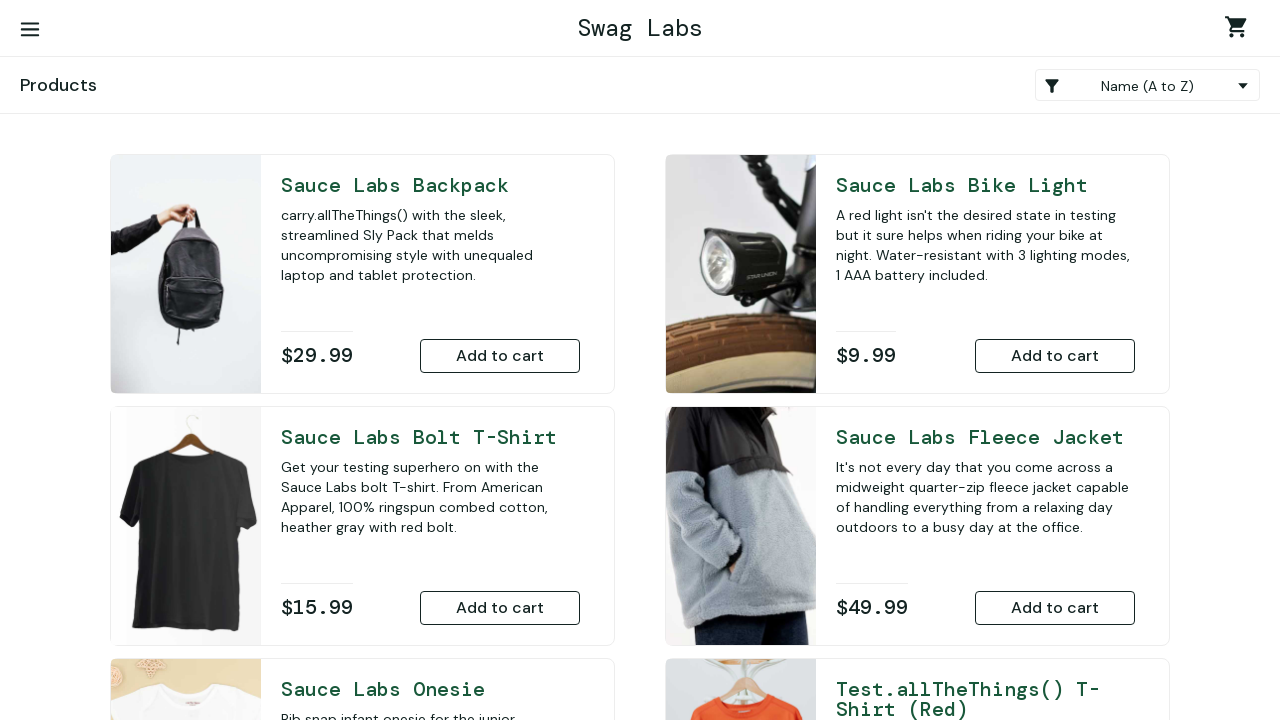

Products page loaded successfully
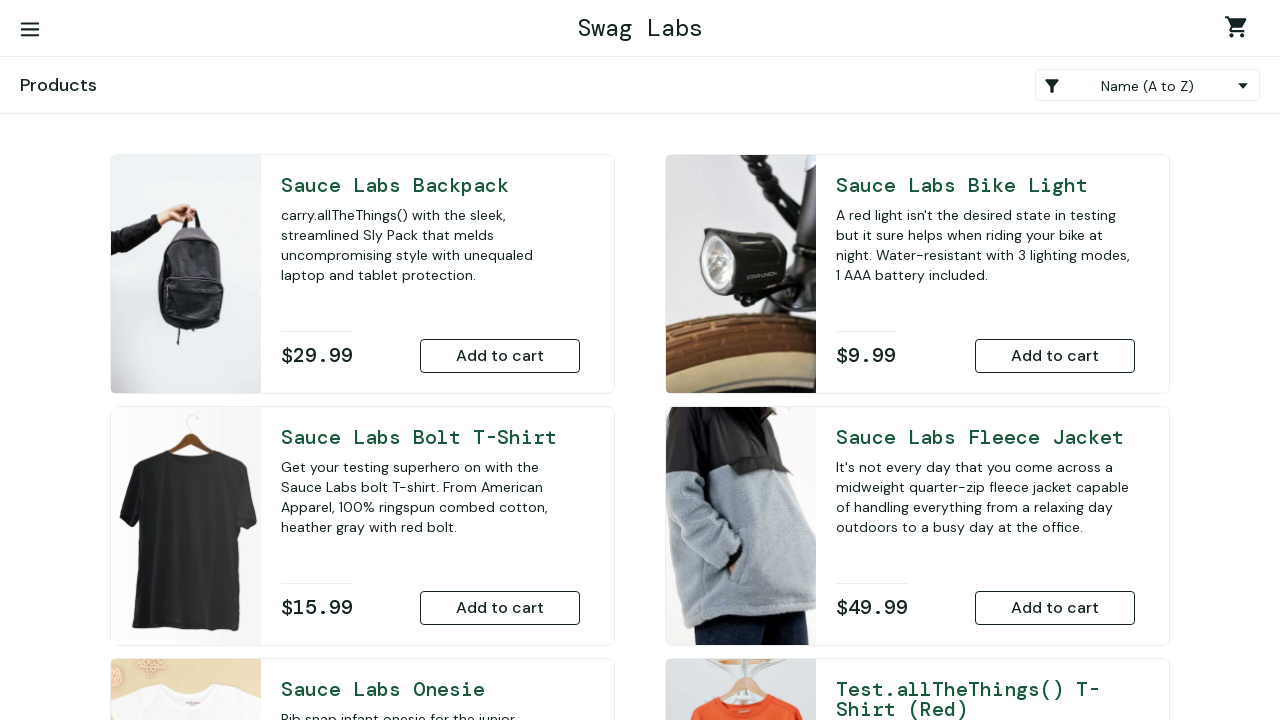

Located all 'Add to Cart' buttons on products page
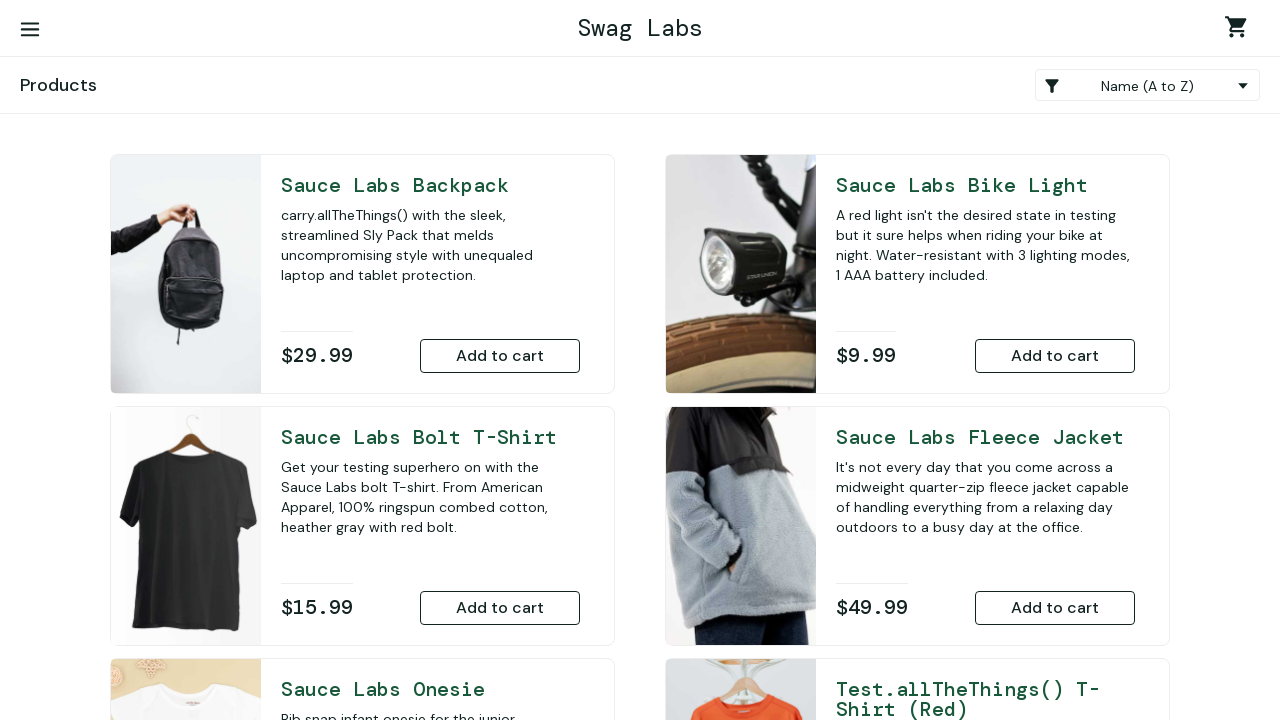

Clicked 'Add to Cart' button for random product (index 0) at (500, 356) on button[data-test*='add-to-cart'] >> nth=0
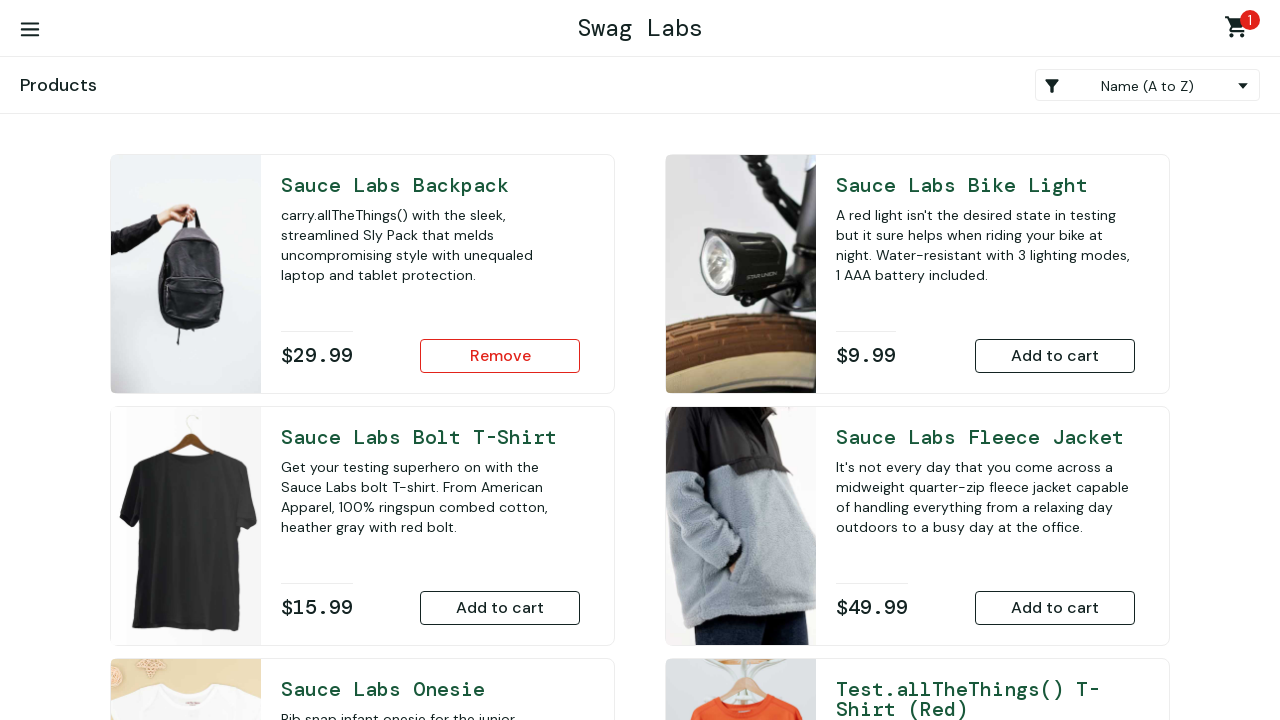

Clicked shopping cart link to navigate to cart at (1240, 30) on a.shopping_cart_link
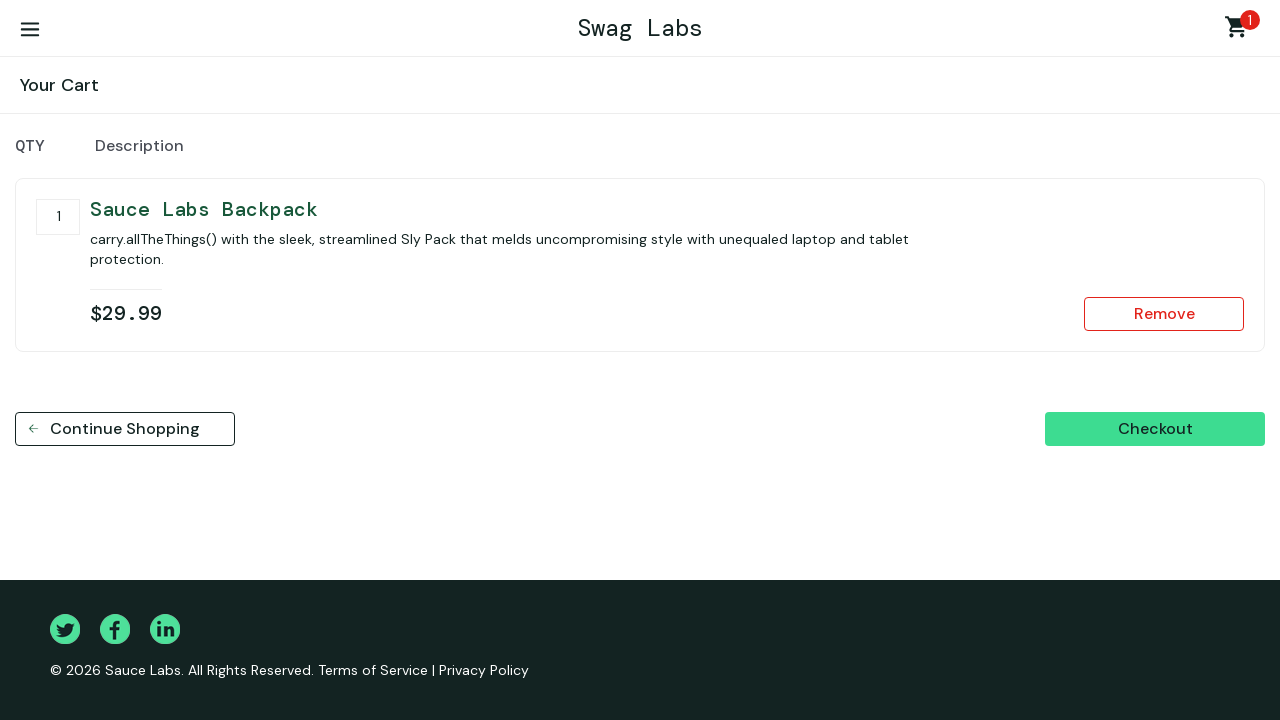

Clicked checkout button at (1155, 429) on #checkout
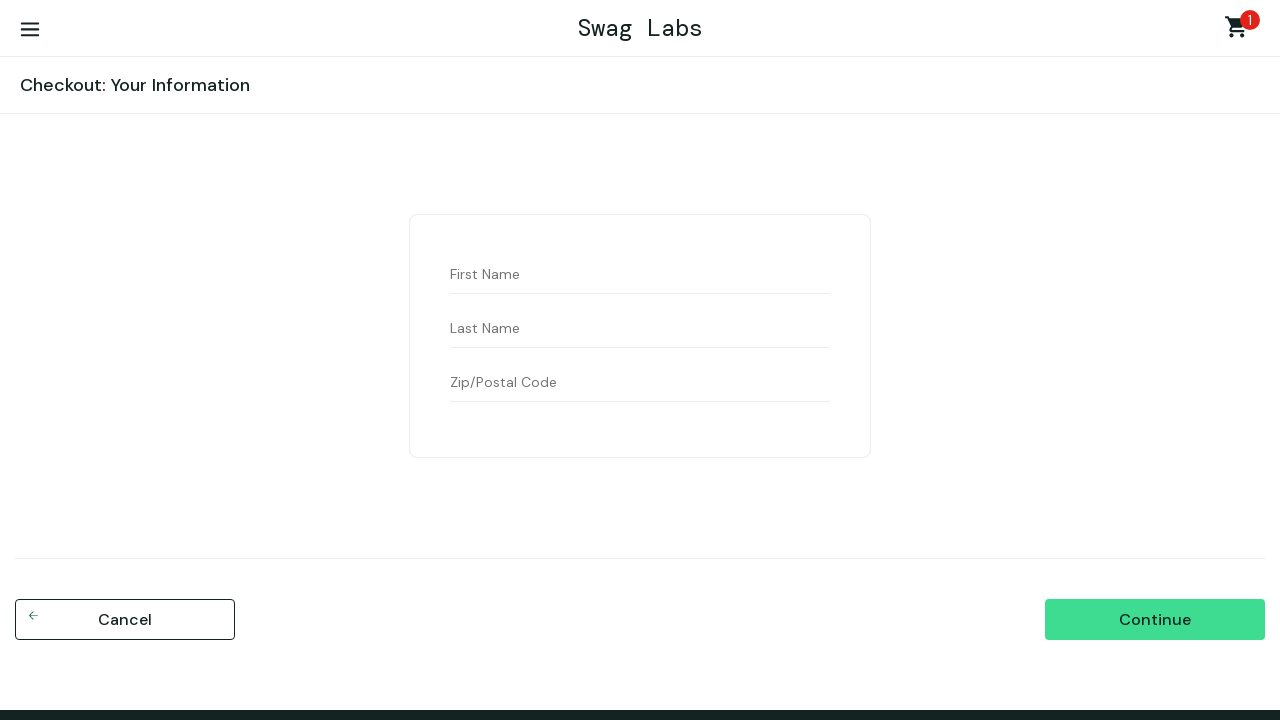

Filled first name field with 'John' on #first-name
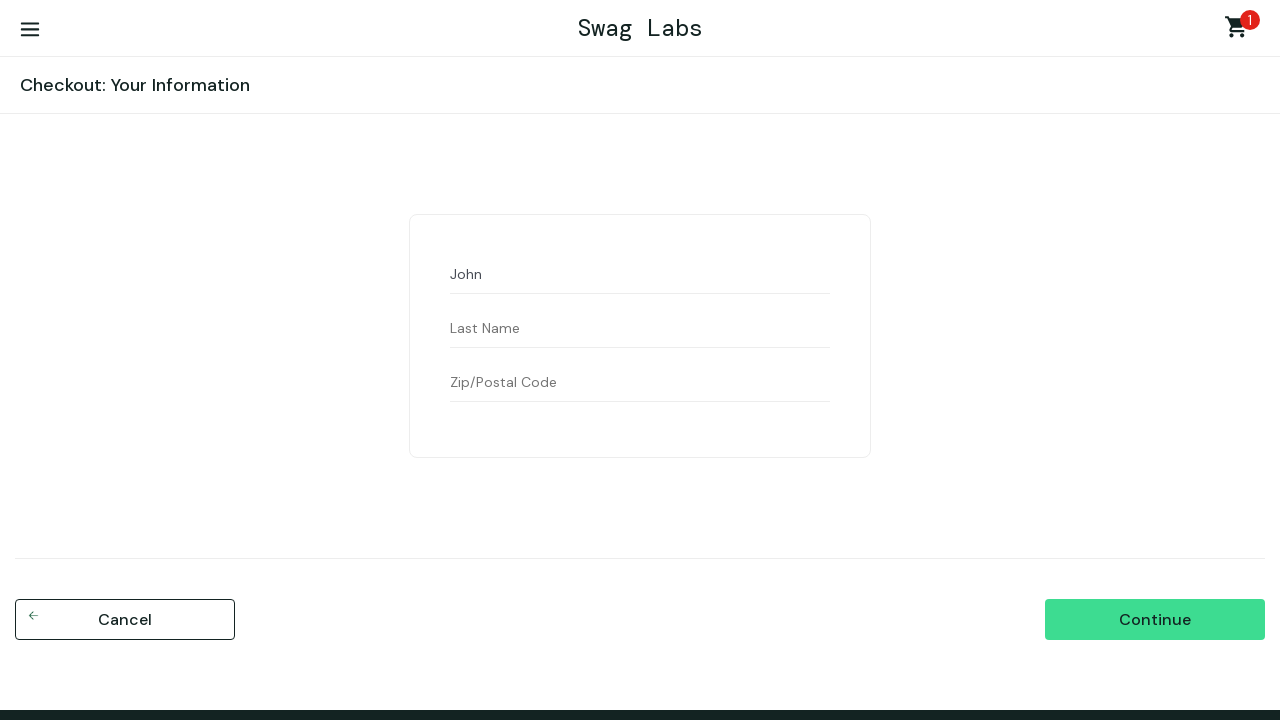

Filled last name field with 'Smith' on #last-name
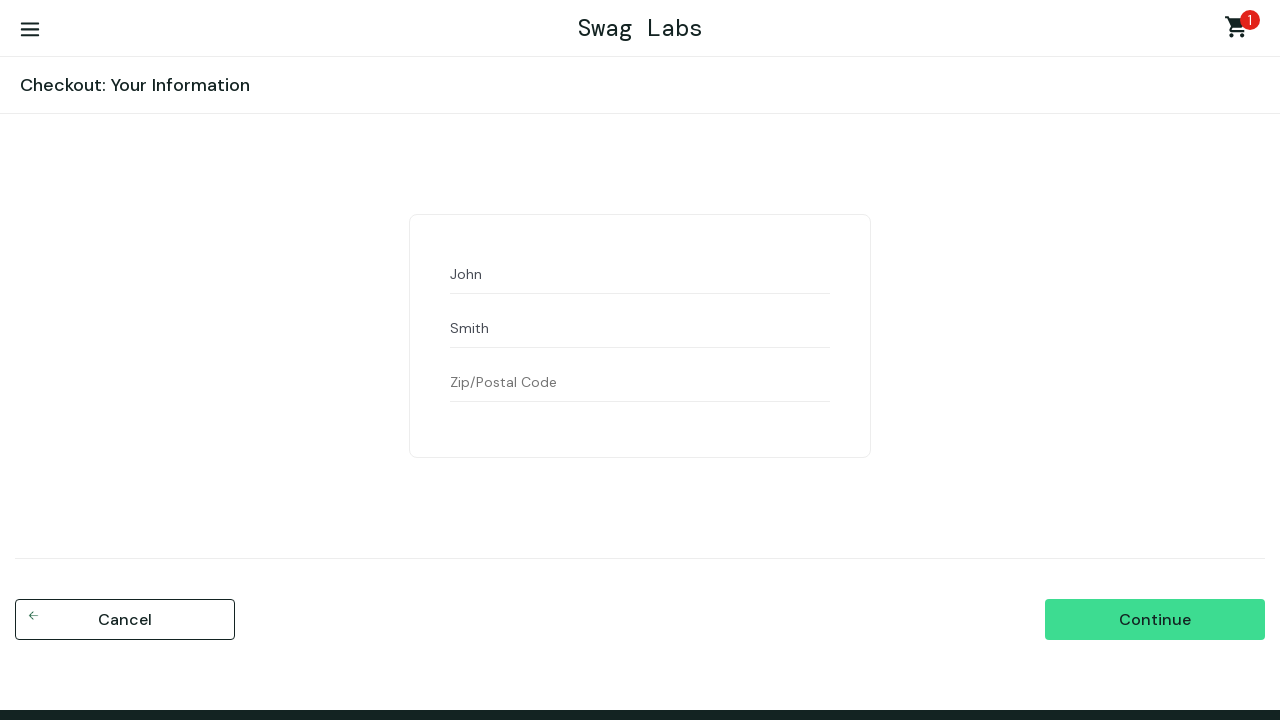

Filled postal code field with '10001' on #postal-code
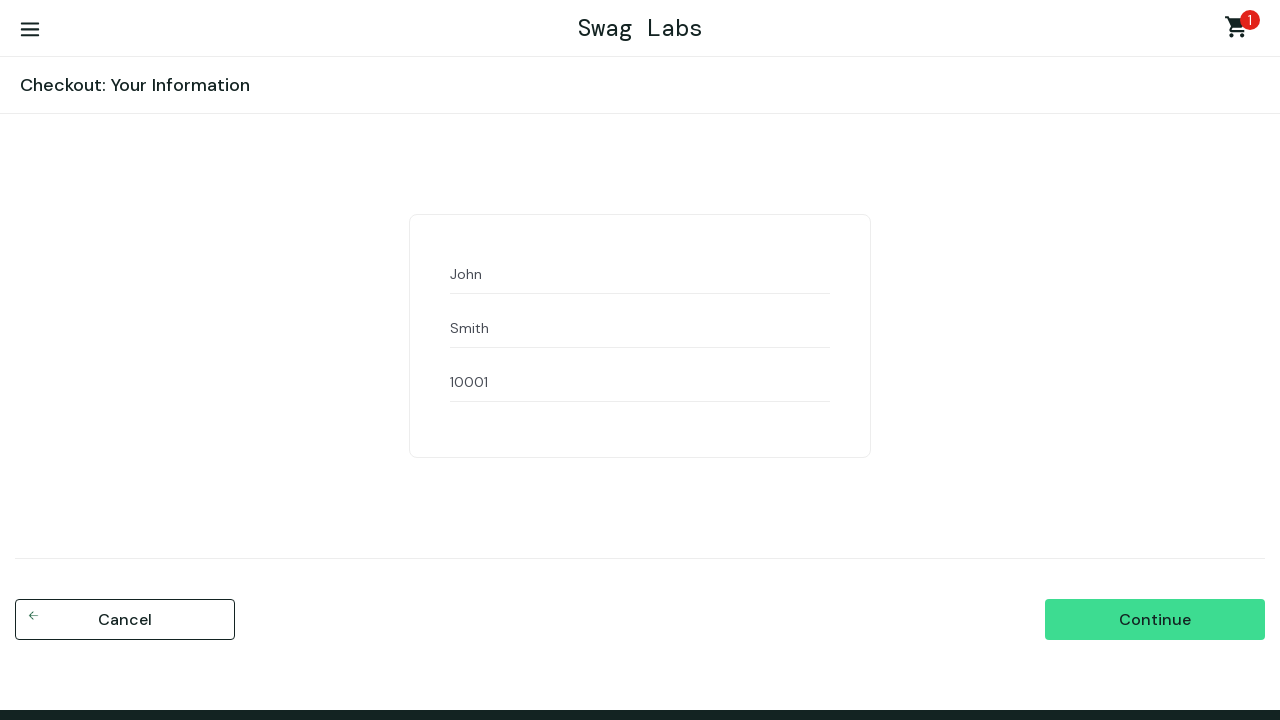

Clicked continue button to proceed to order review at (1155, 620) on #continue
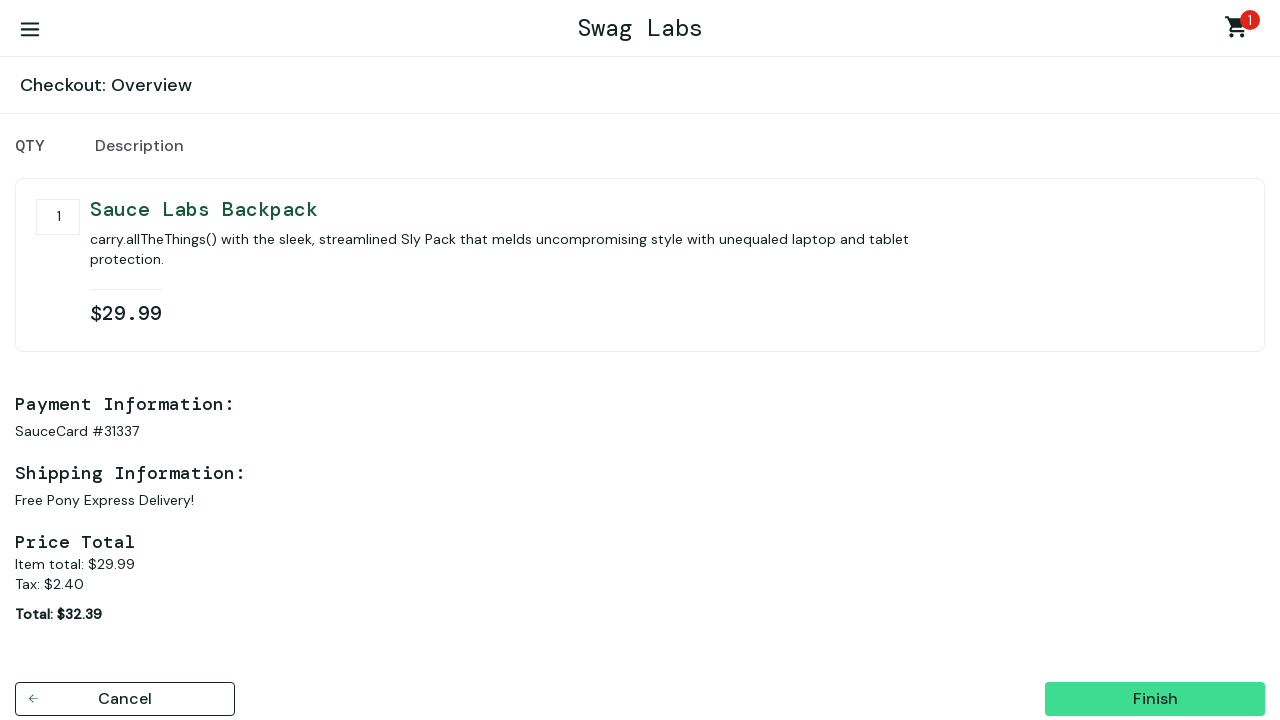

Clicked finish button to complete the purchase at (1155, 699) on #finish
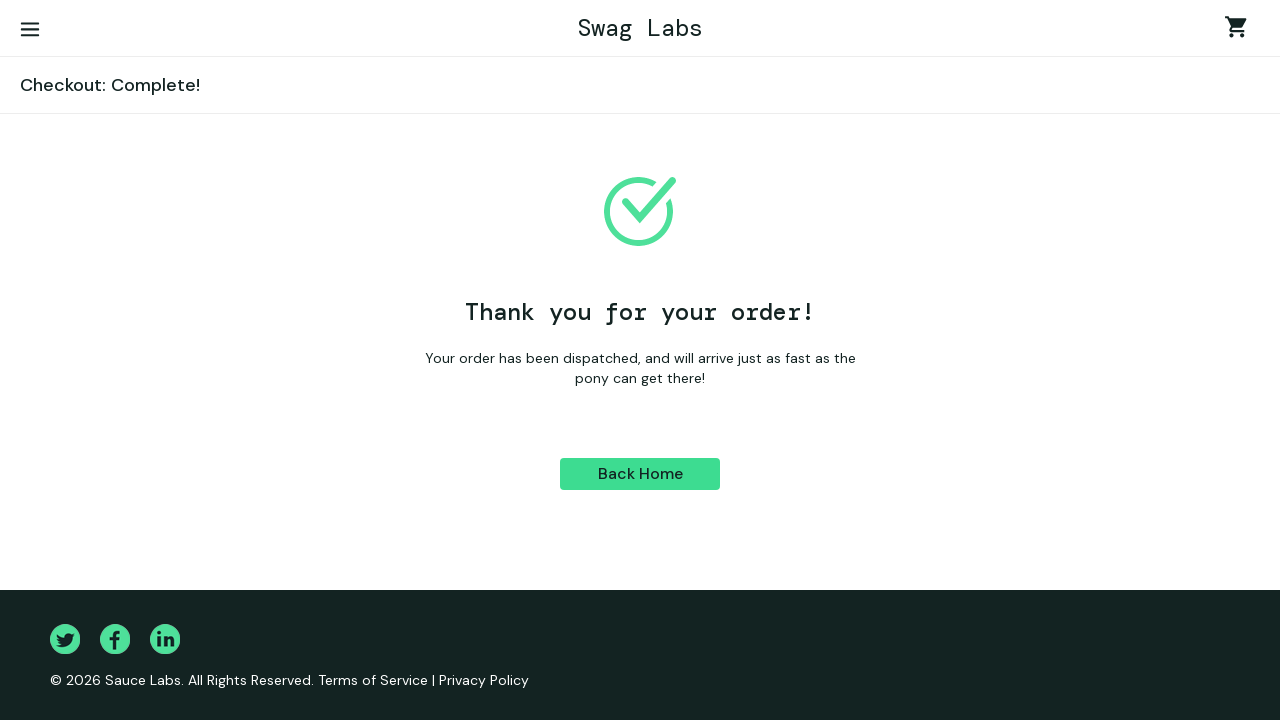

Order confirmation page loaded with complete header displayed
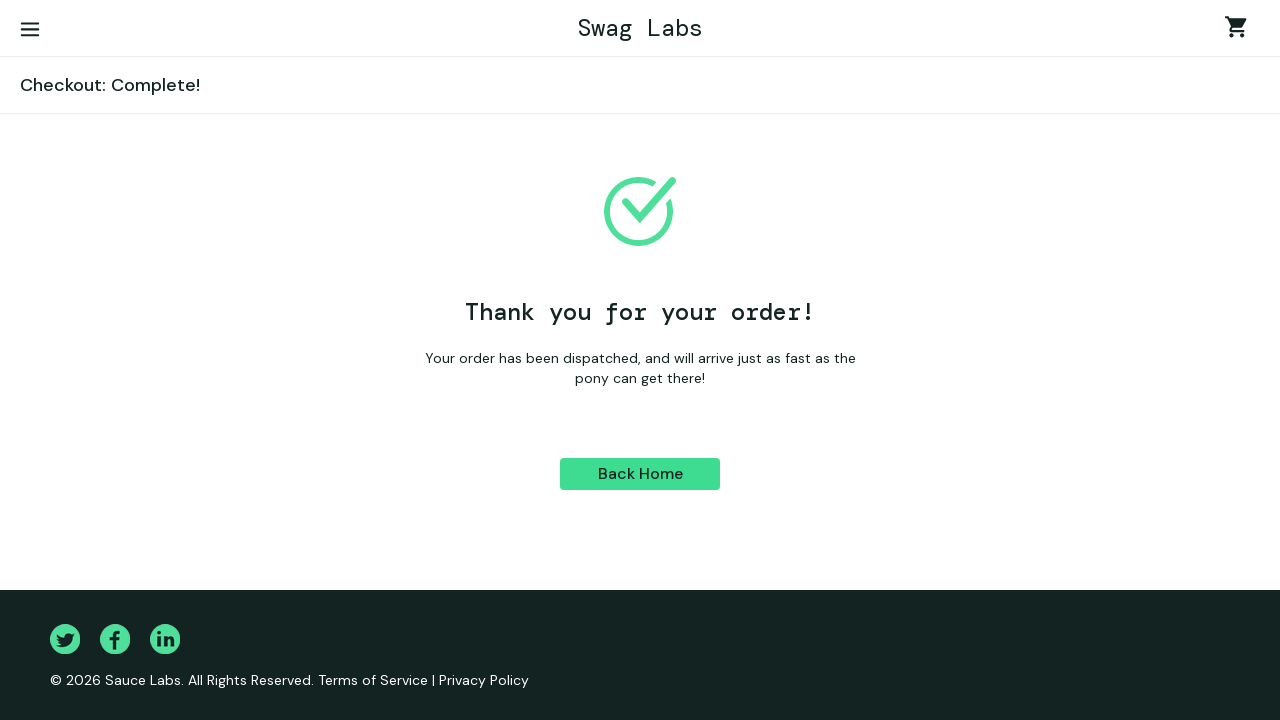

Clicked 'Back to Products' button to return to products page at (640, 474) on #back-to-products
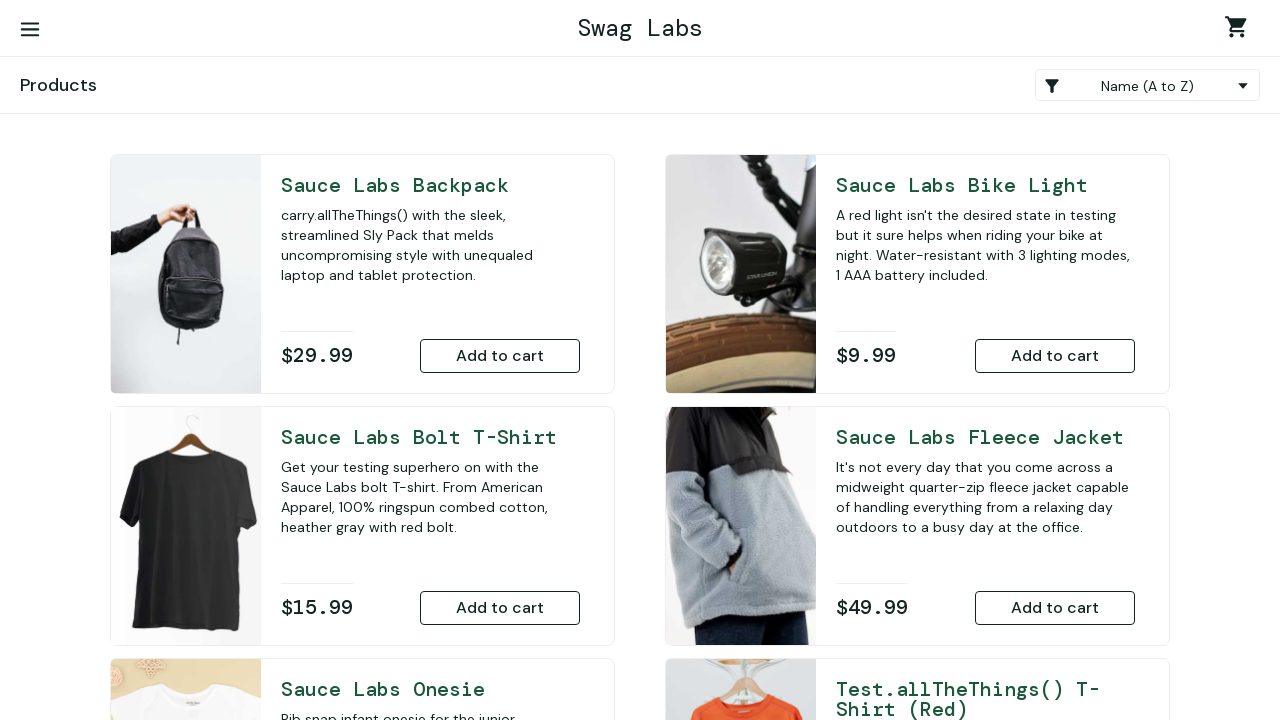

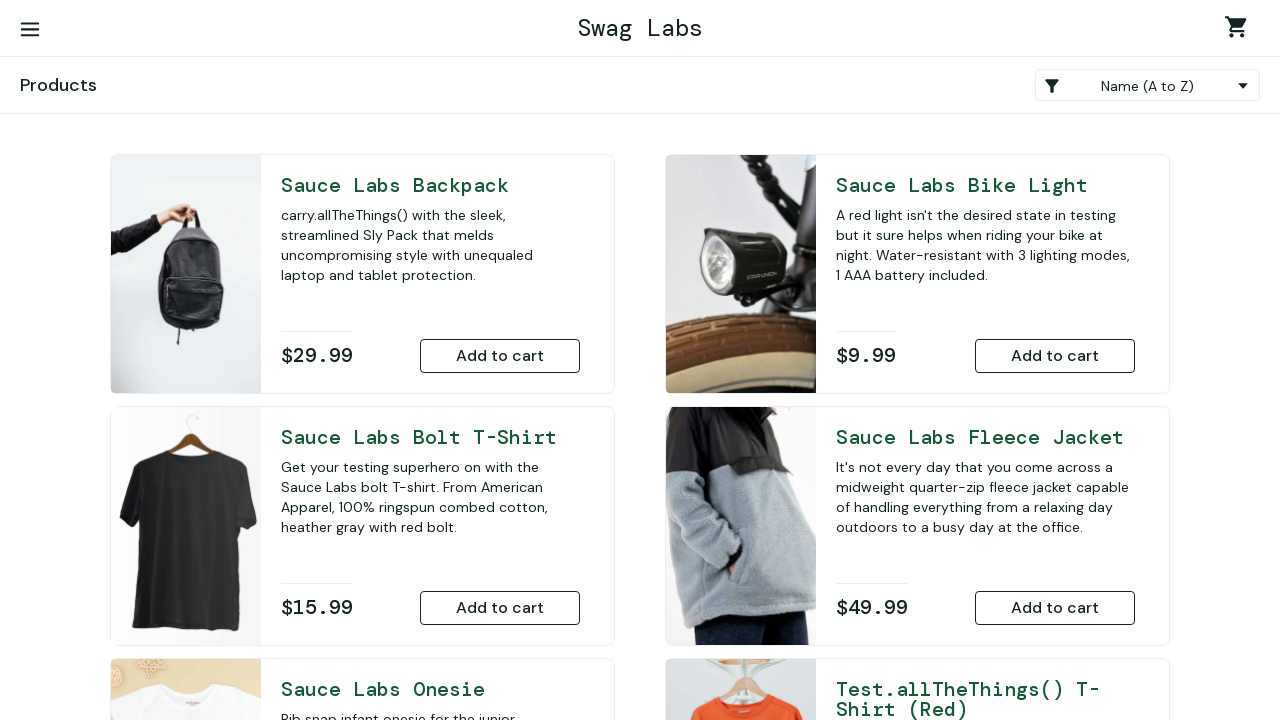